Creates a todo list with tasks and then deletes each task by clicking the delete button.

Starting URL: https://eviltester.github.io/simpletodolist/todolists.html

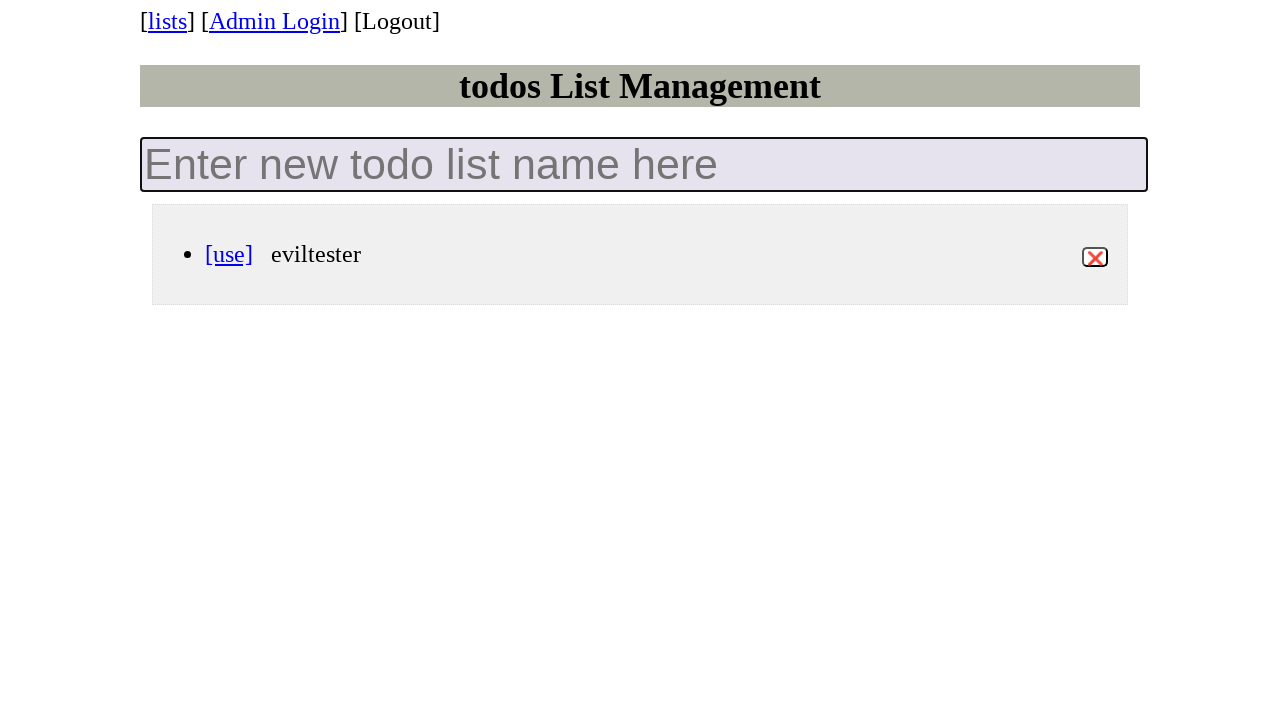

Filled todo list name field with 'Tests' on internal:attr=[placeholder="Enter new todo list name here"i]
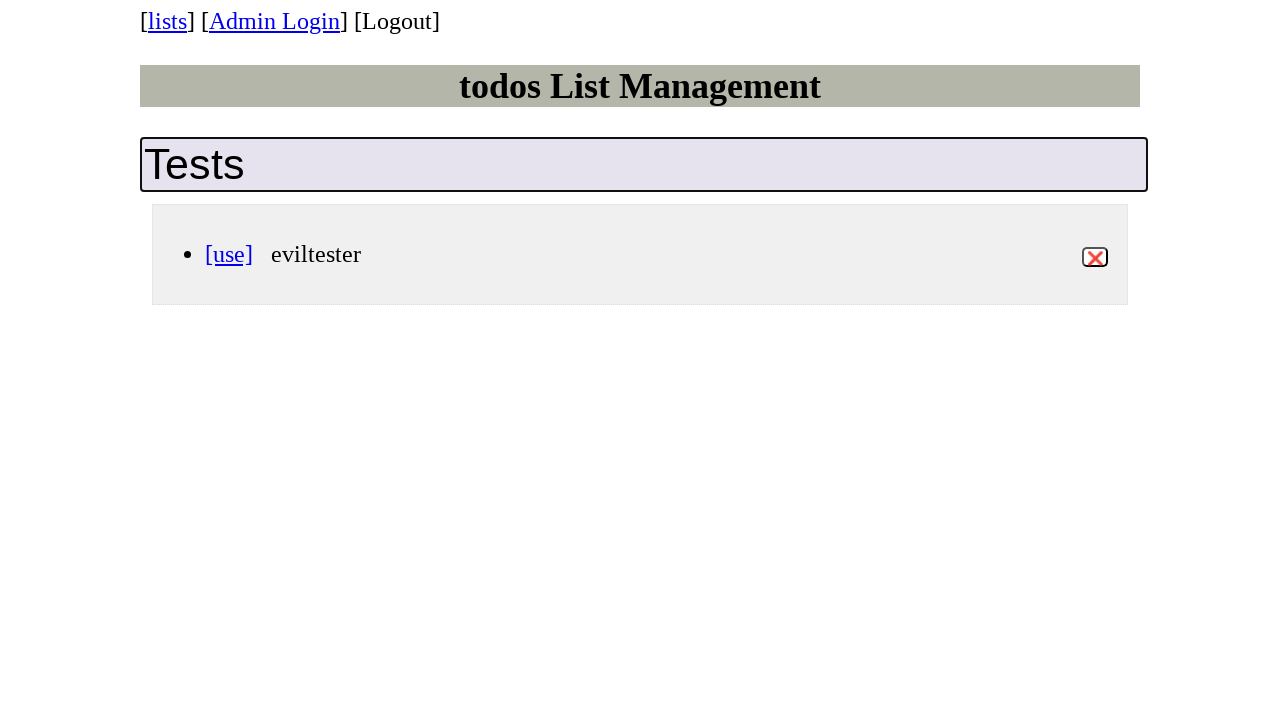

Pressed Enter to create new todo list
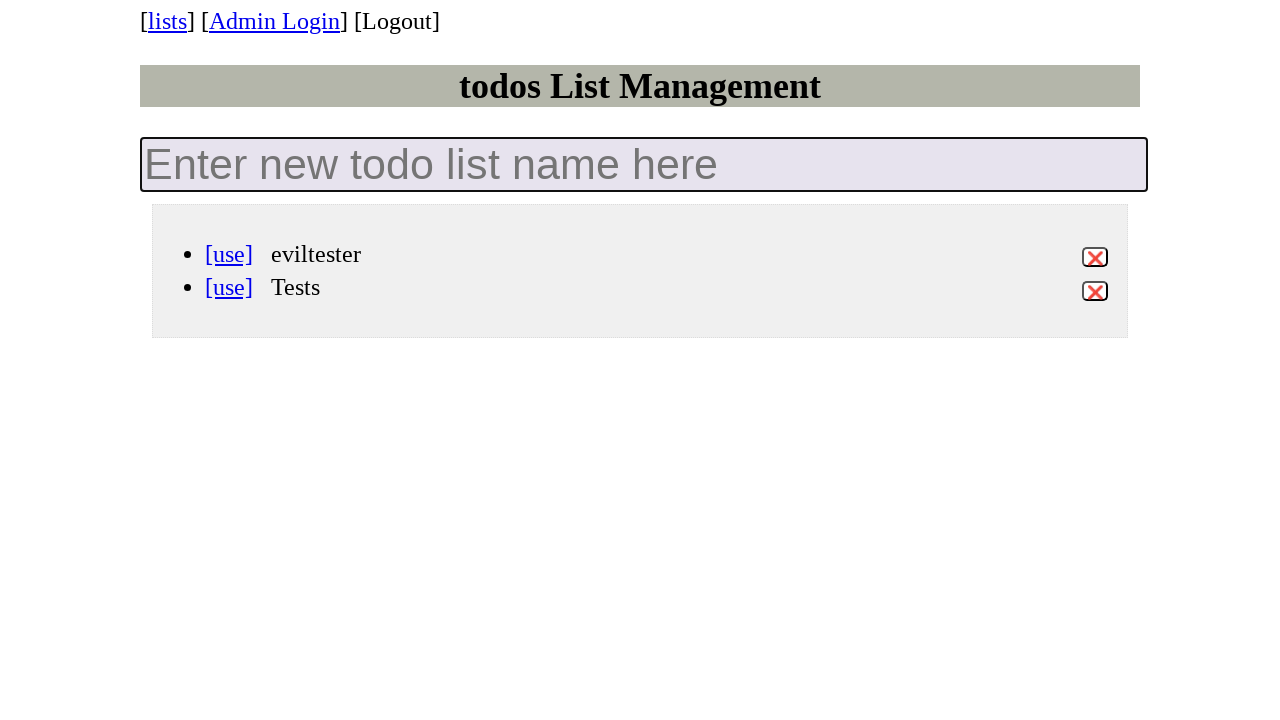

Clicked link to open 'Tests' todo list at (229, 287) on div >> internal:has-text="[use] Tests"i >> internal:role=link
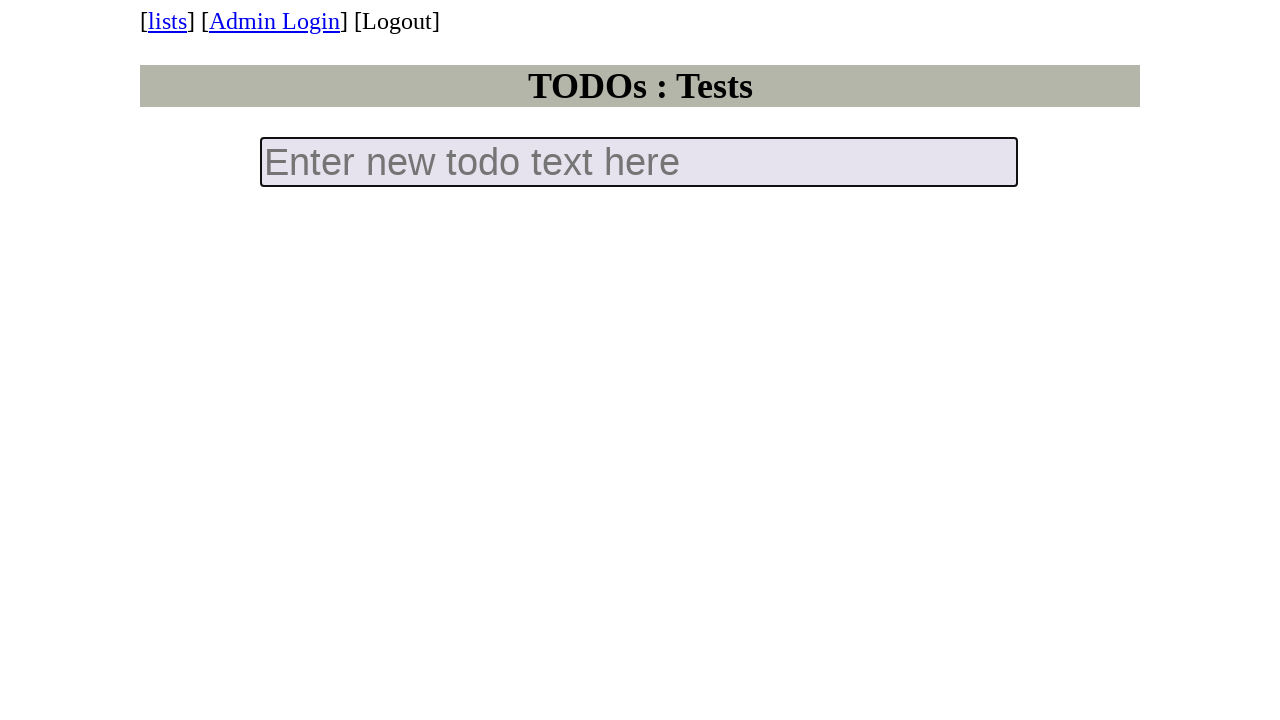

Filled task field with 'can log in' on internal:attr=[placeholder="Enter new todo text here"i]
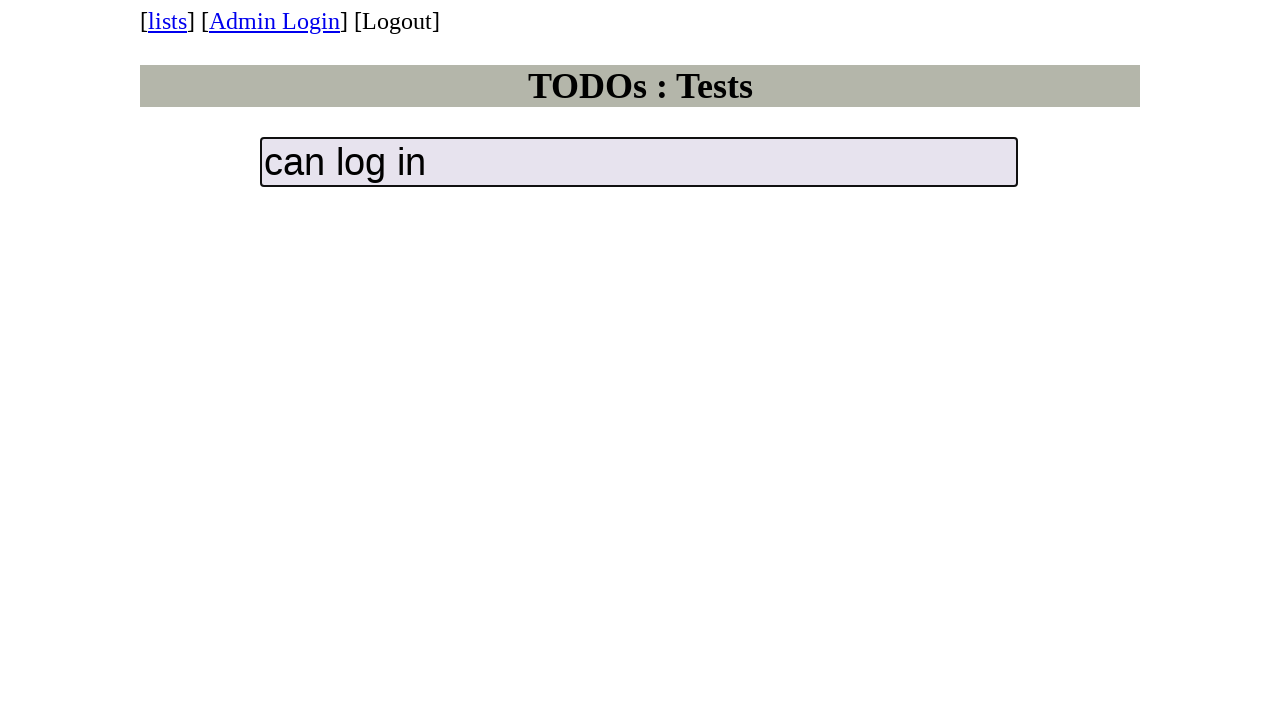

Pressed Enter to add 'can log in' task
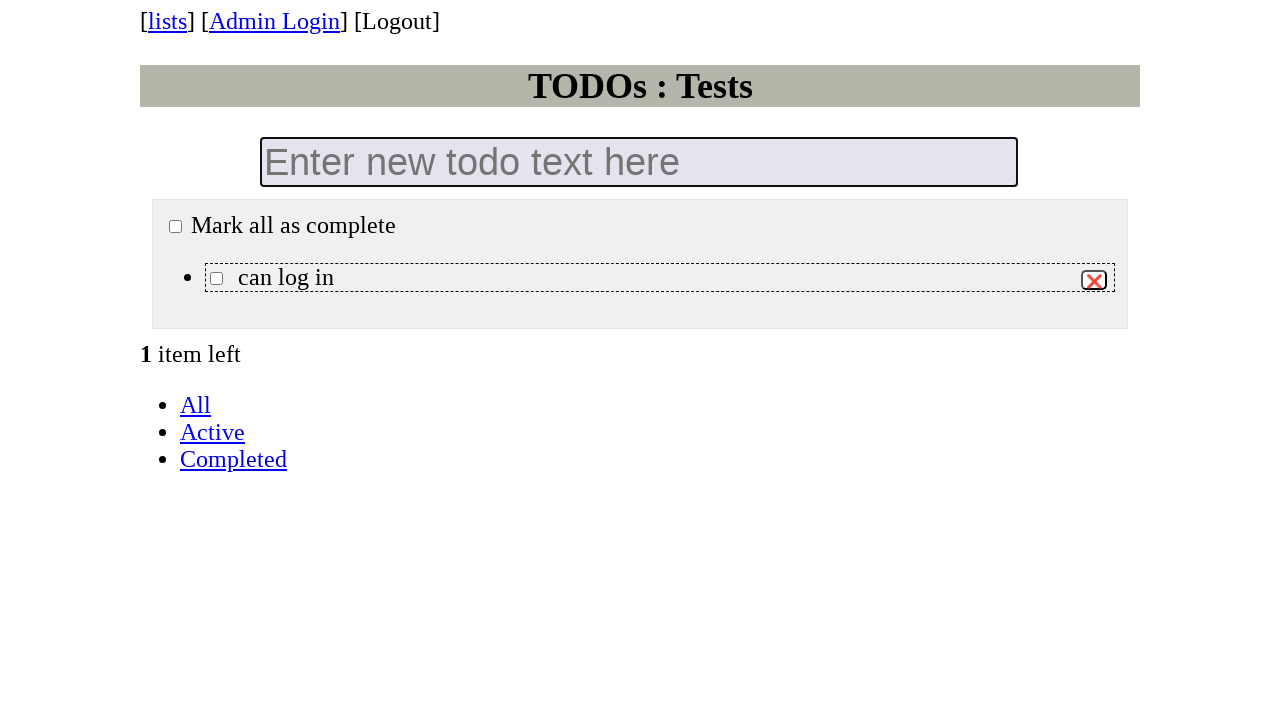

Filled task field with 'can create list' on internal:attr=[placeholder="Enter new todo text here"i]
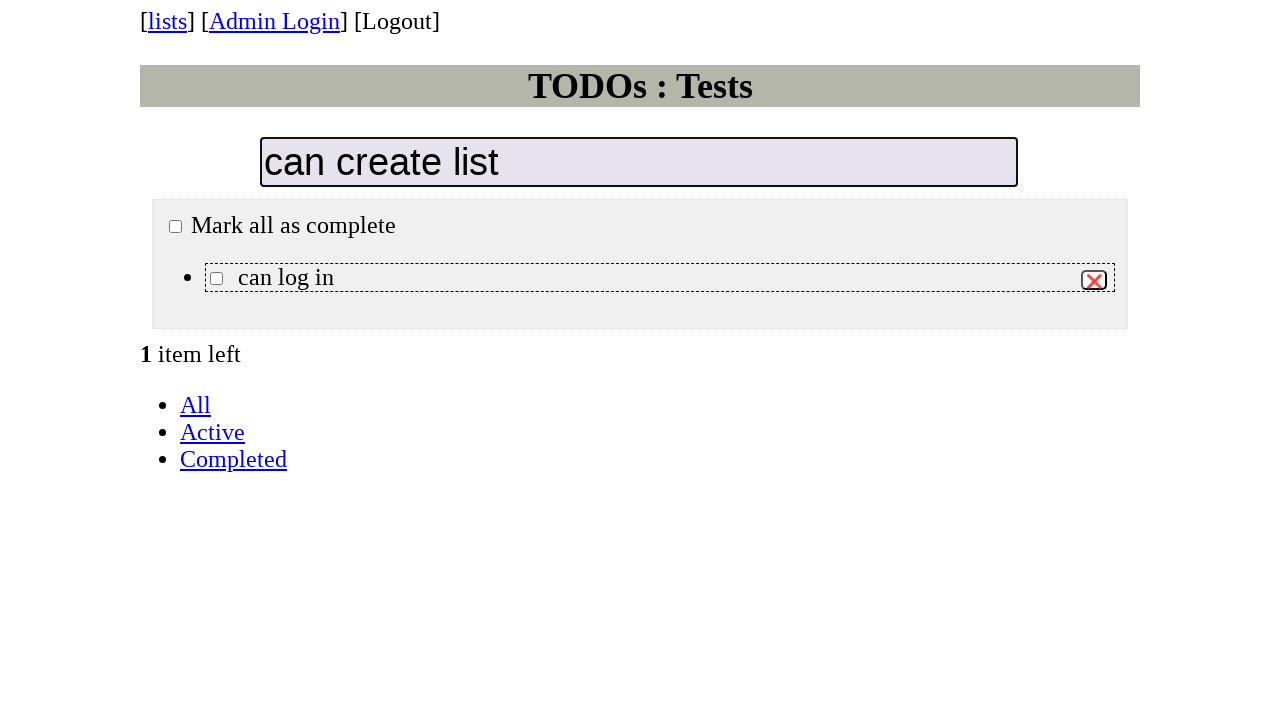

Pressed Enter to add 'can create list' task
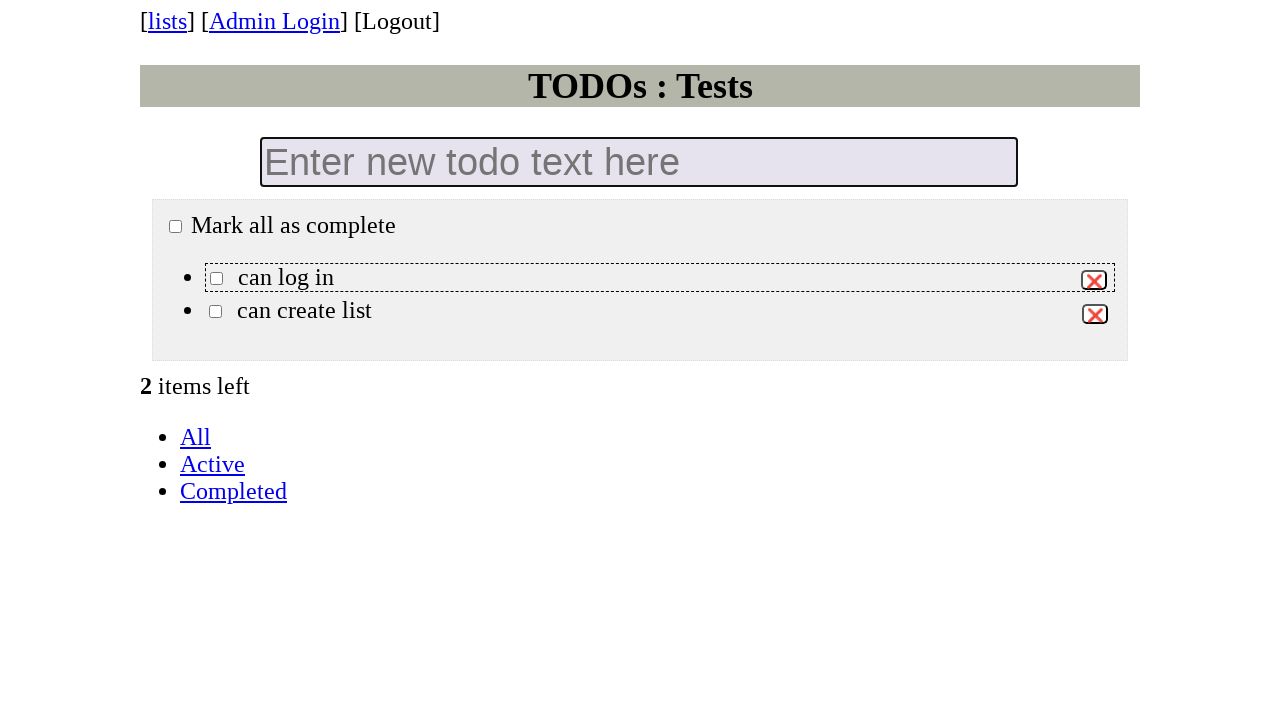

Filled task field with 'can add tasks to list' on internal:attr=[placeholder="Enter new todo text here"i]
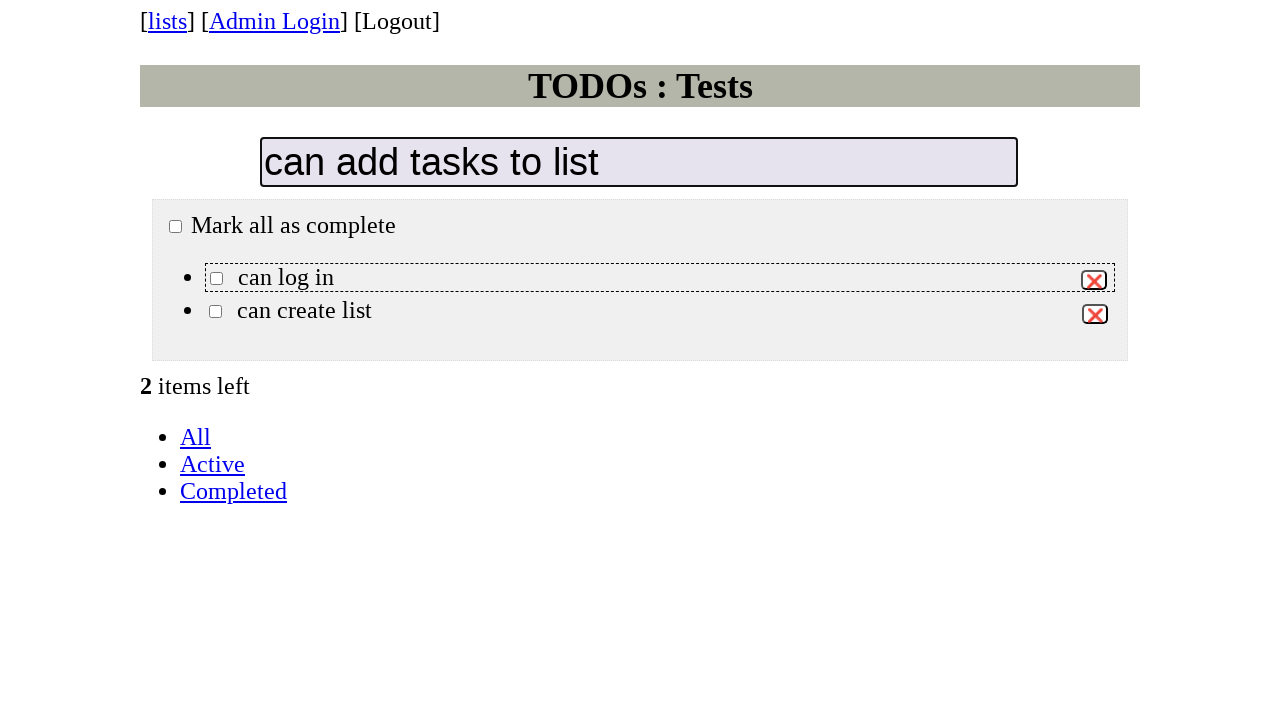

Pressed Enter to add 'can add tasks to list' task
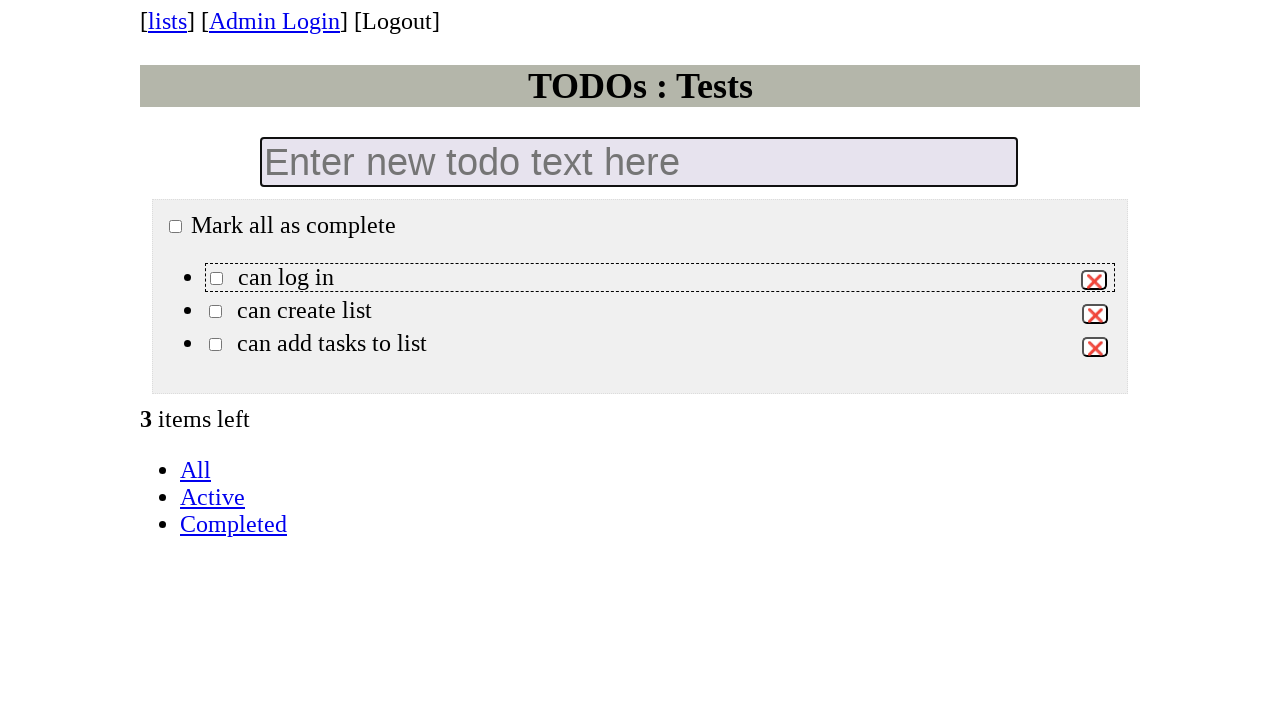

Clicked delete button for 'can add tasks to list' task at (1095, 347) on div >> internal:has-text="can add tasks to list"i >> internal:role=button
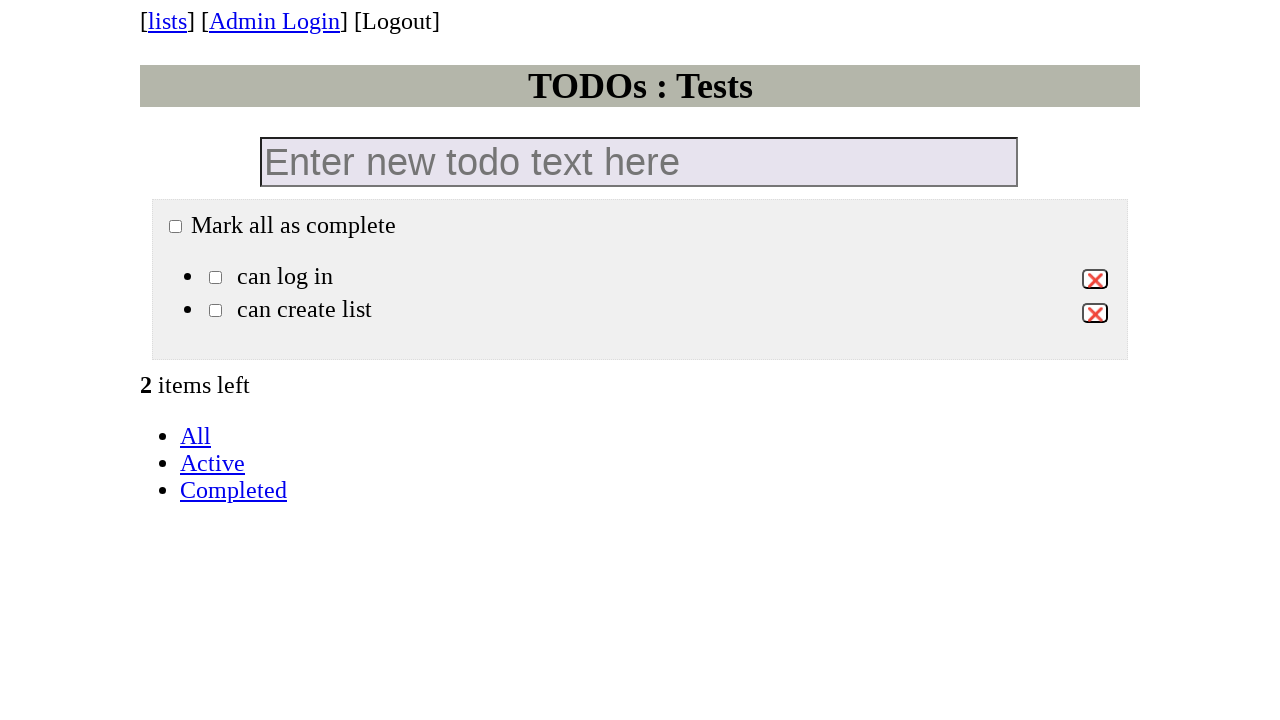

Clicked delete button for 'can create list' task at (1095, 313) on div >> internal:has-text="can create list"i >> internal:role=button
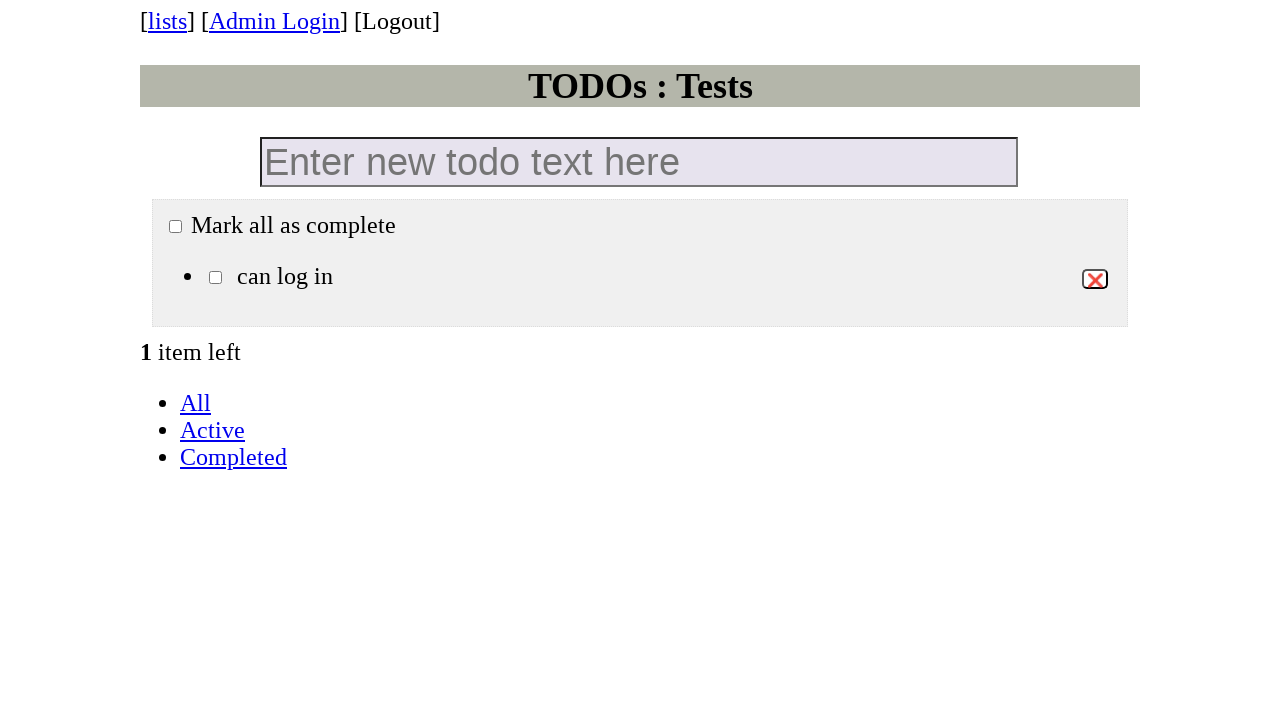

Clicked delete button for 'can log in' task at (1095, 279) on div >> internal:has-text="can log in"i >> internal:role=button
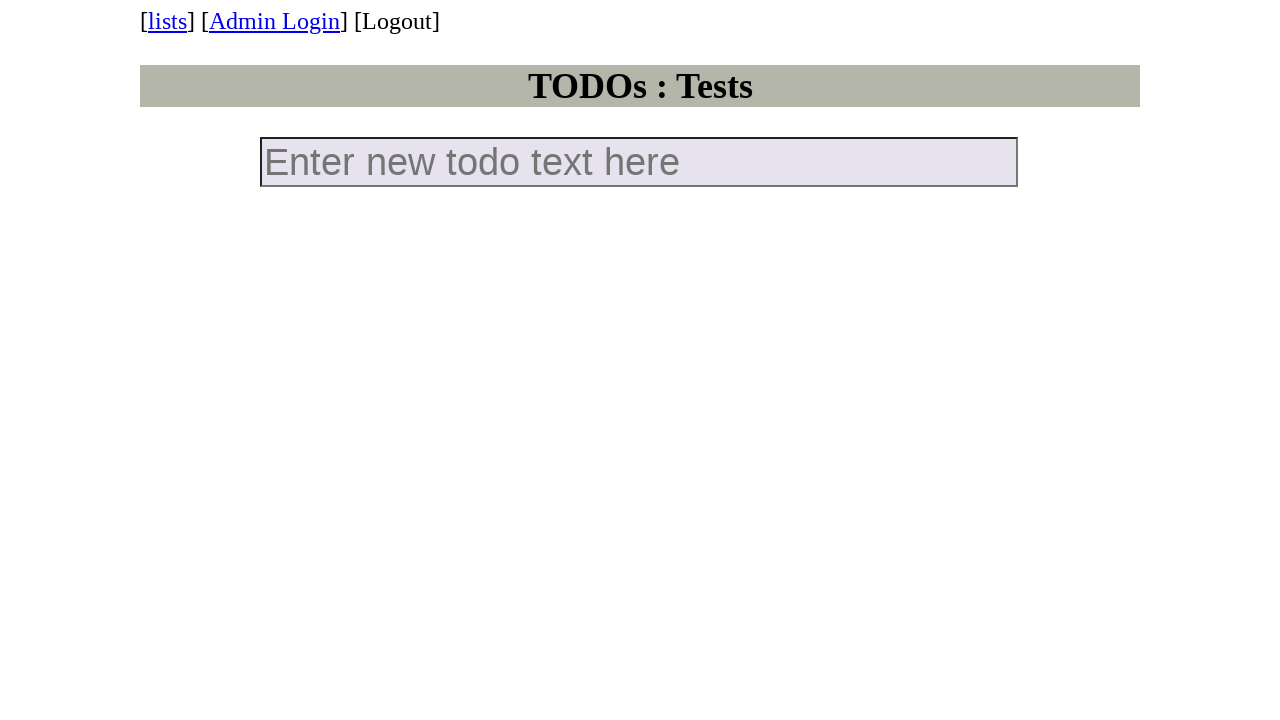

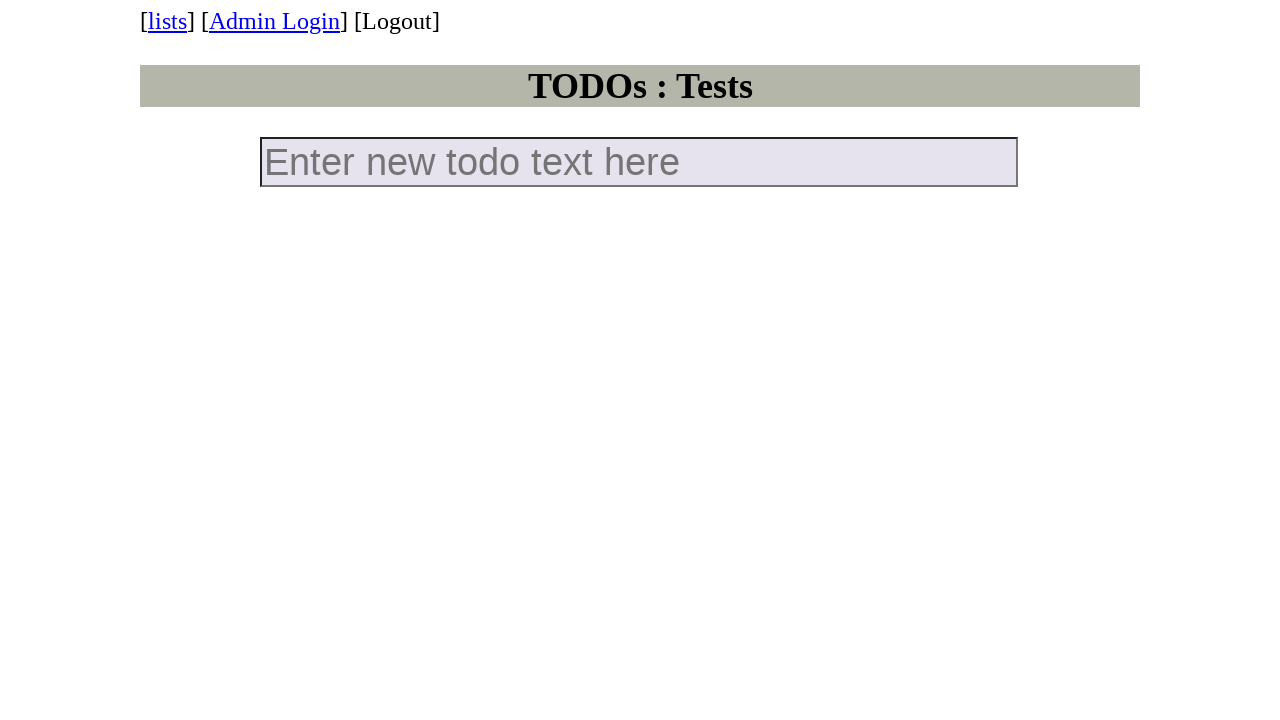